Verifies UI elements on the login page including the "Remember me" checkbox label text, "Forgot password" link text, and the href attribute of the forgot password link.

Starting URL: https://login1.nextbasecrm.com/

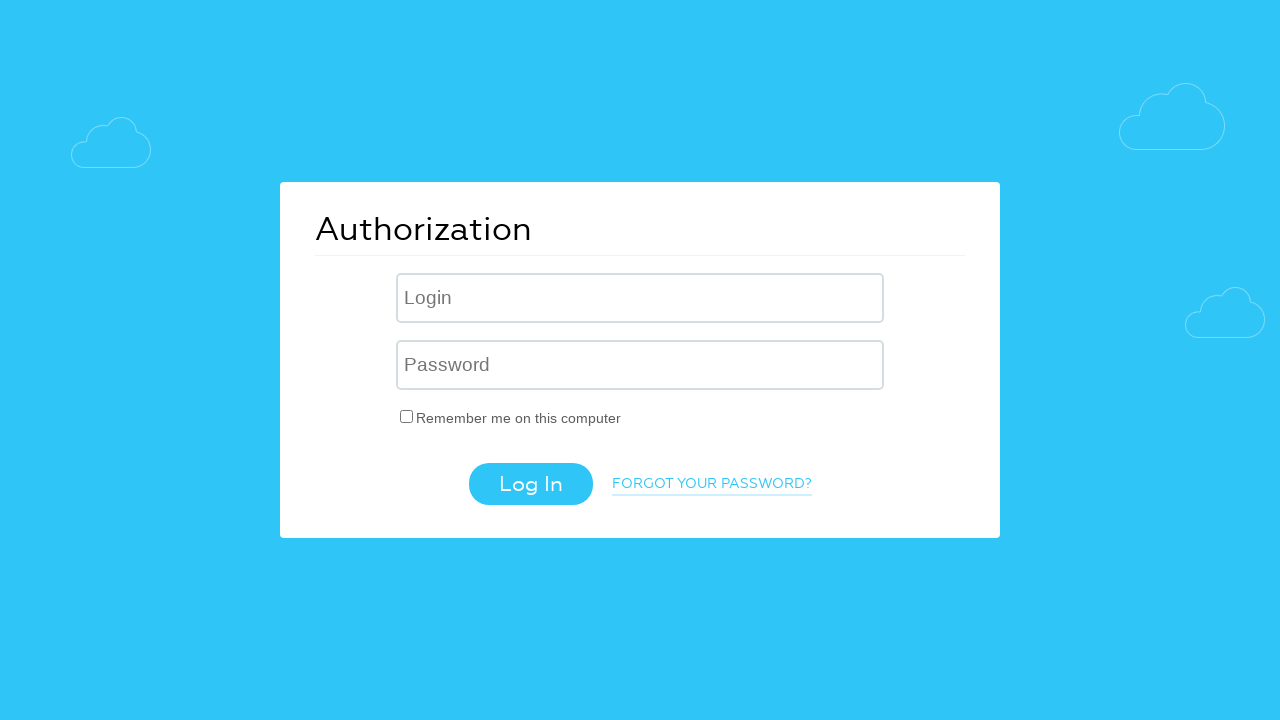

Located 'Remember me' checkbox label element
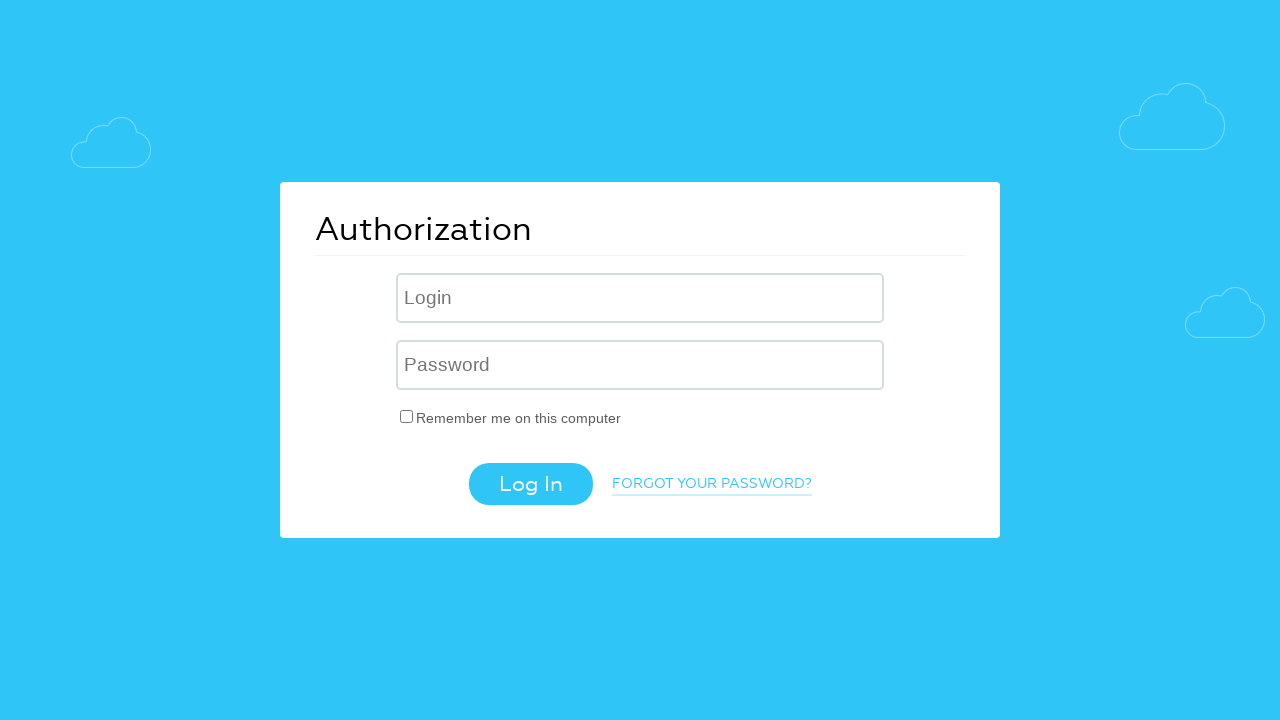

Retrieved text content from 'Remember me' label
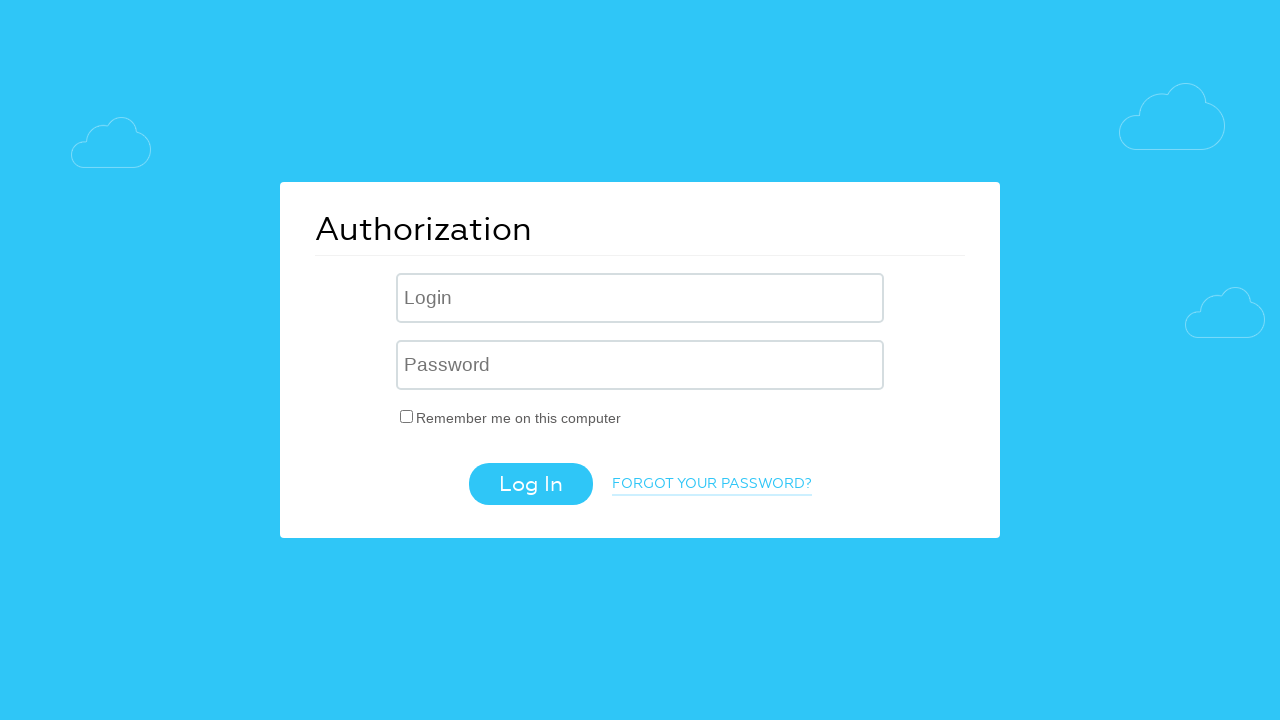

'Remember me' label text verification passed - text matches expected value
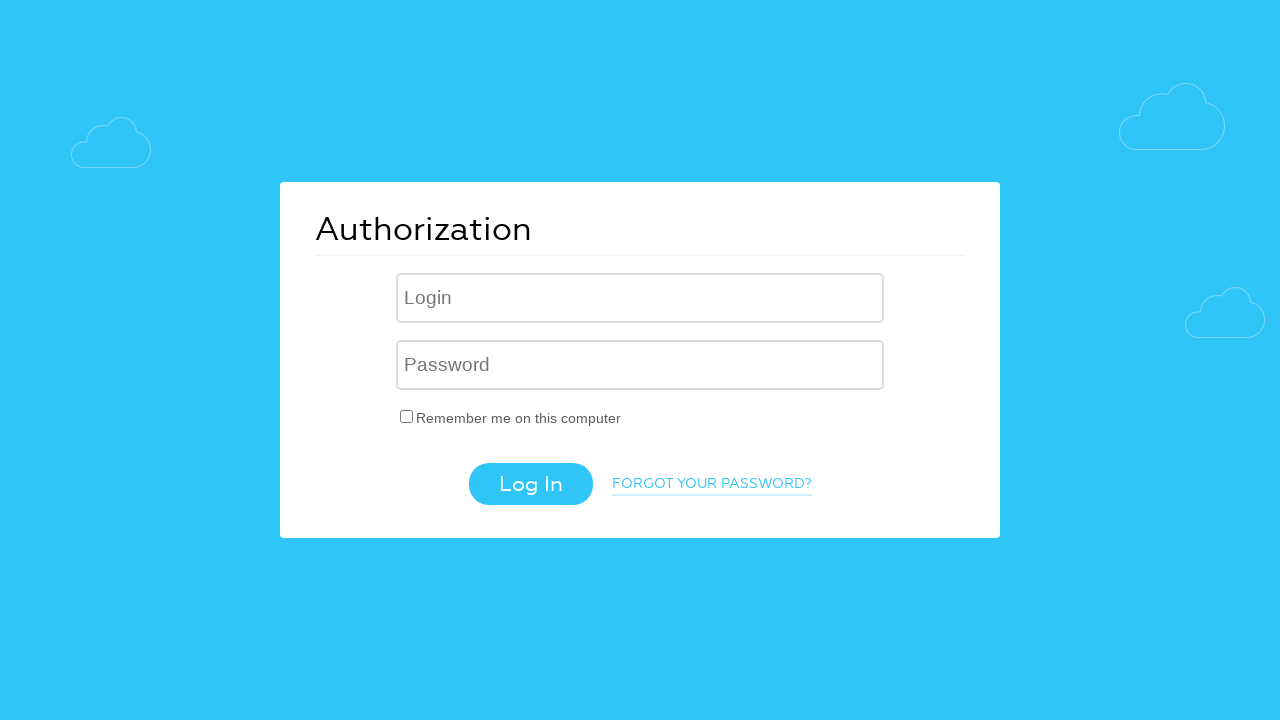

Located 'Forgot password' link element
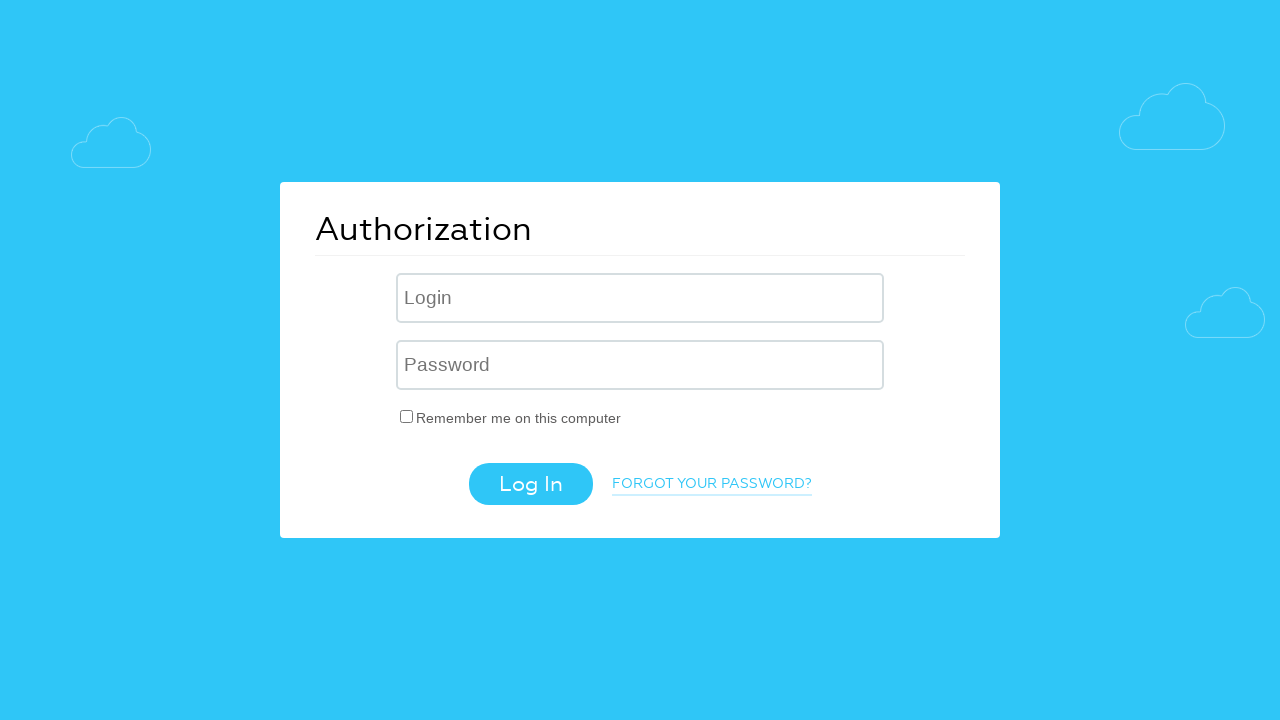

Retrieved text content from 'Forgot password' link
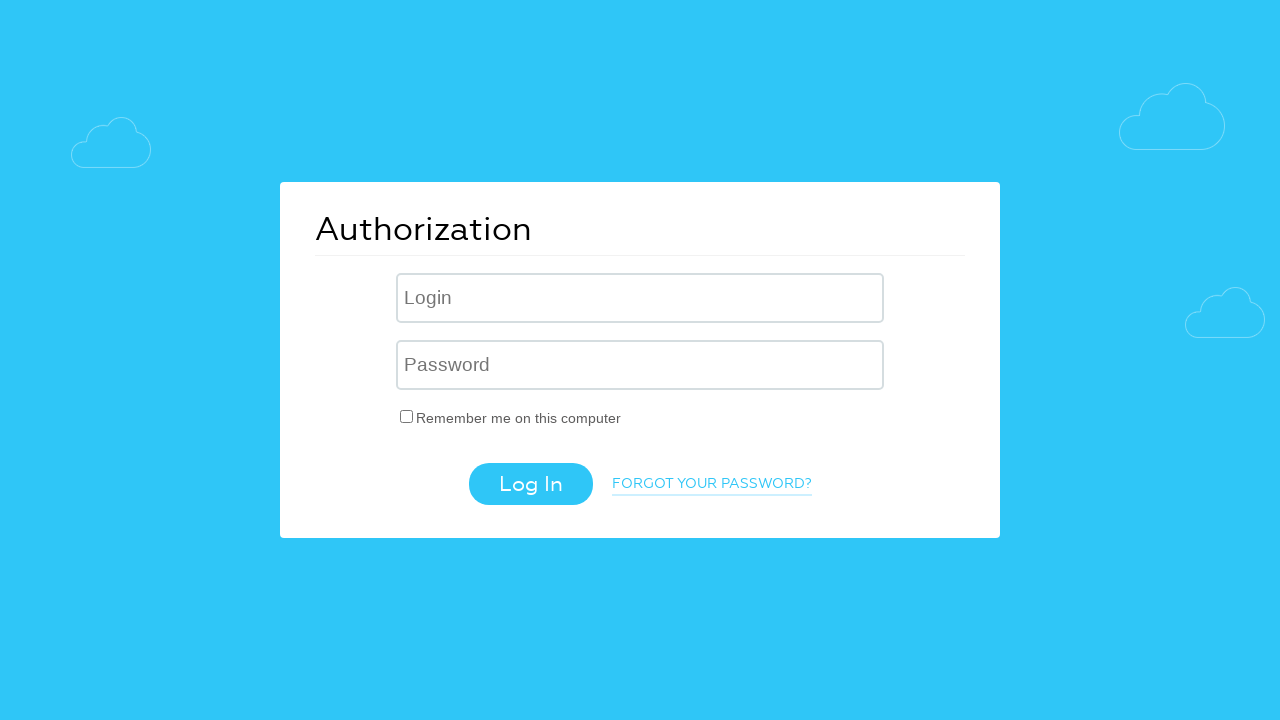

'Forgot password' link text verification failed - expected 'FORGOT YOUR PASSWORD?' but got 'Forgot your password?'
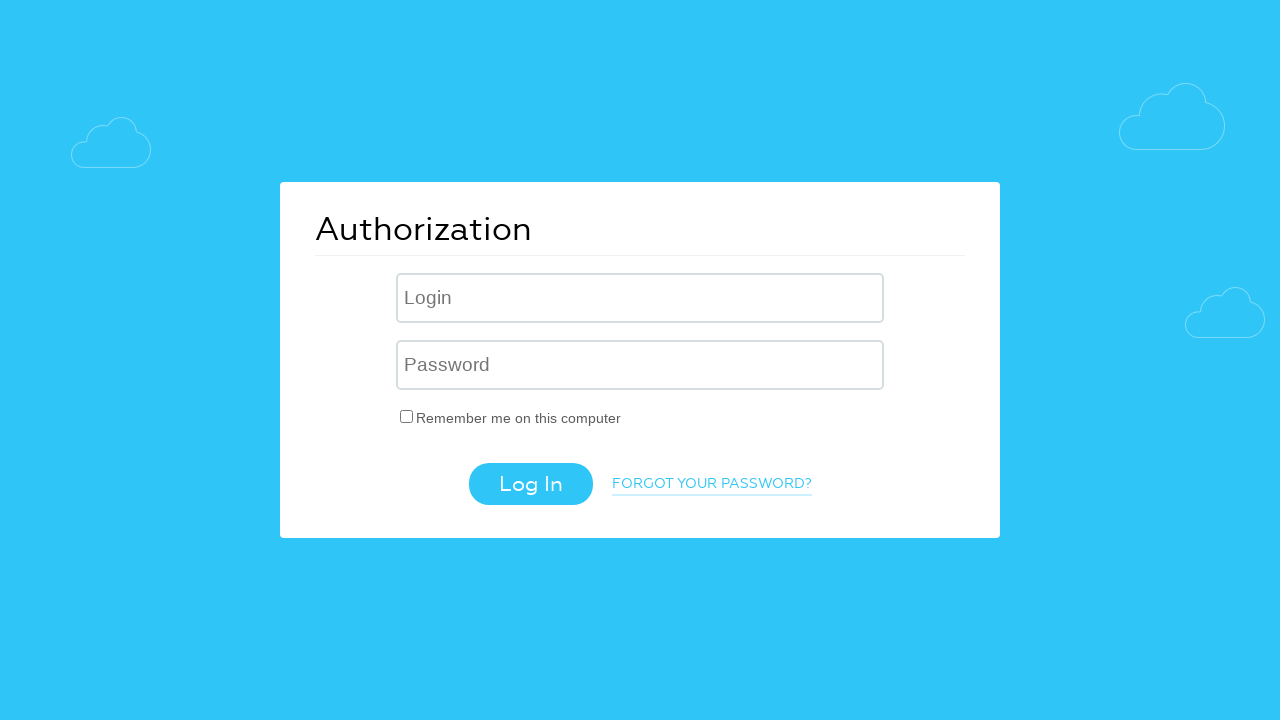

Retrieved href attribute from 'Forgot password' link
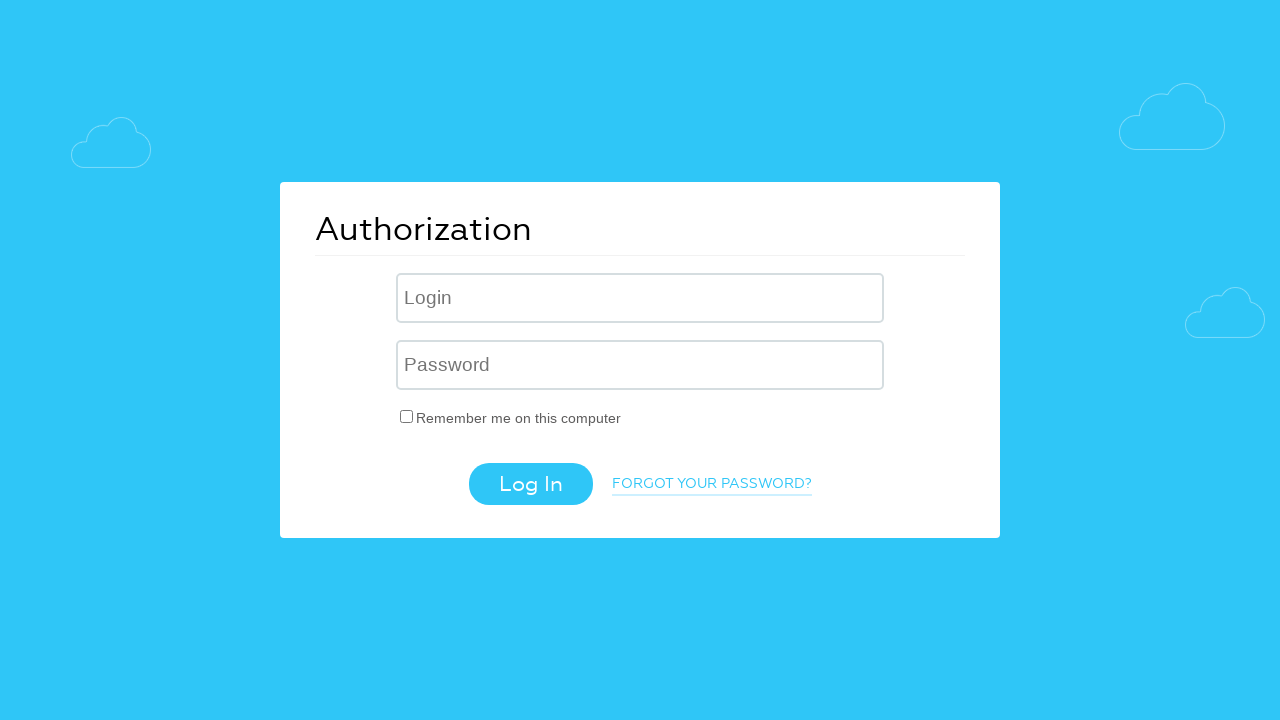

Href attribute verification passed - link contains expected 'forgot_password=yes' parameter
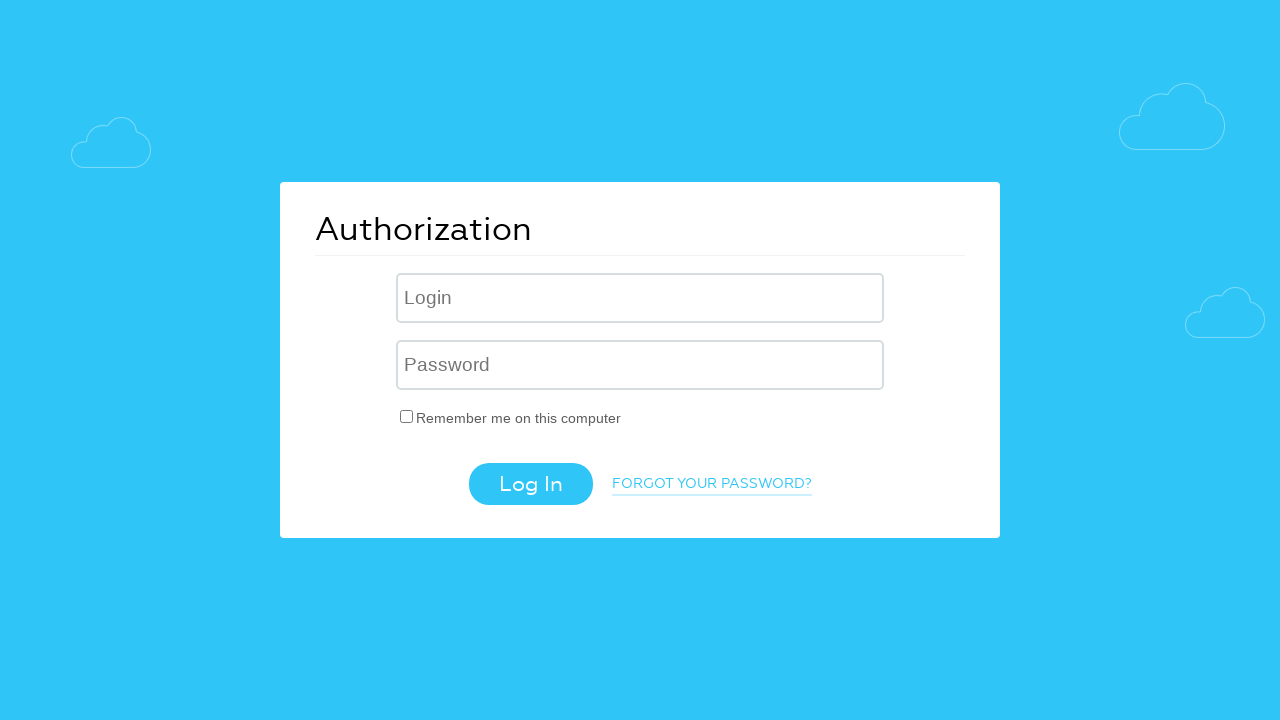

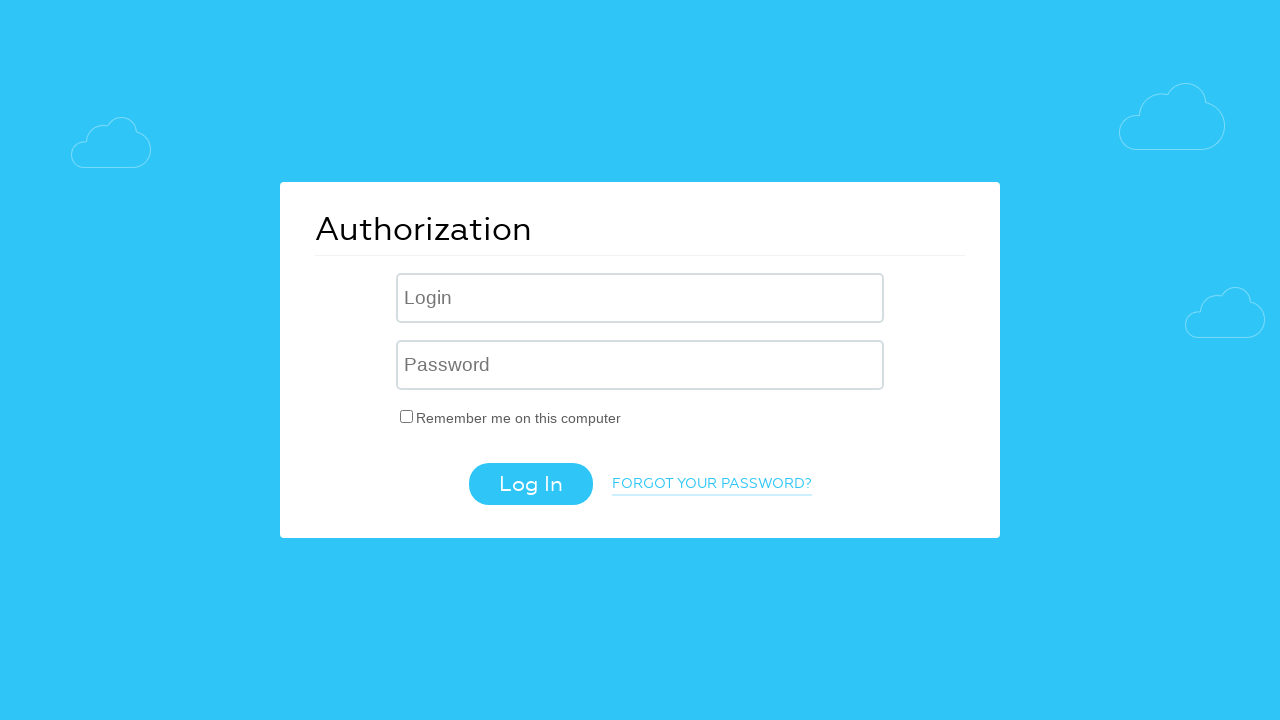